Tests redirect functionality by clicking "here" link and then verifying the 404 status code page displays correctly

Starting URL: https://the-internet.herokuapp.com/redirector

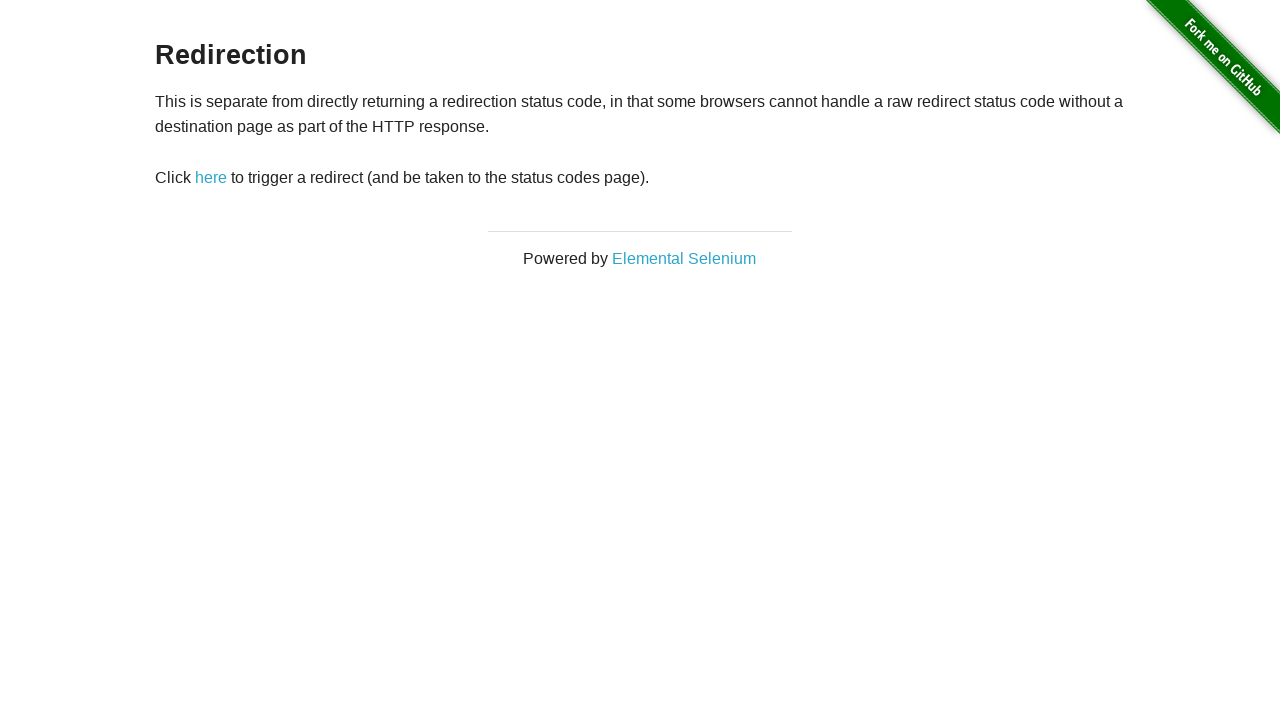

Clicked 'here' link to trigger redirect at (211, 178) on text=here
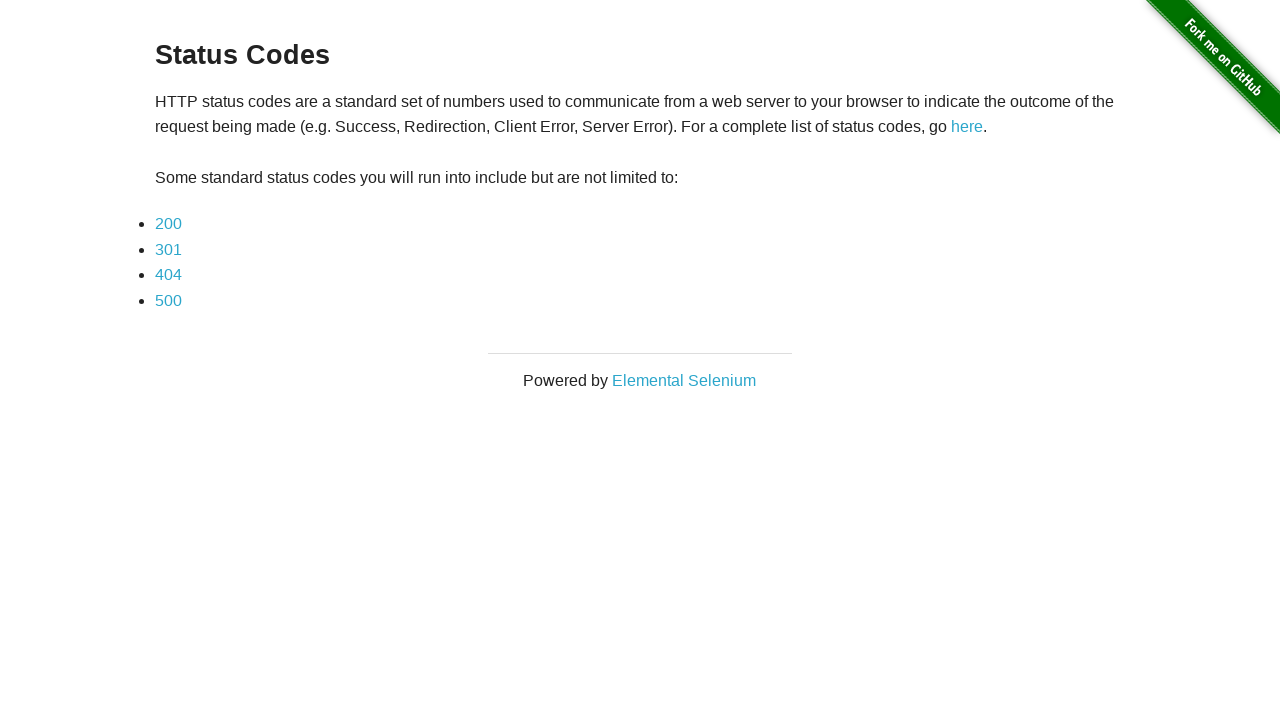

Clicked '404' status code link at (168, 275) on text=404
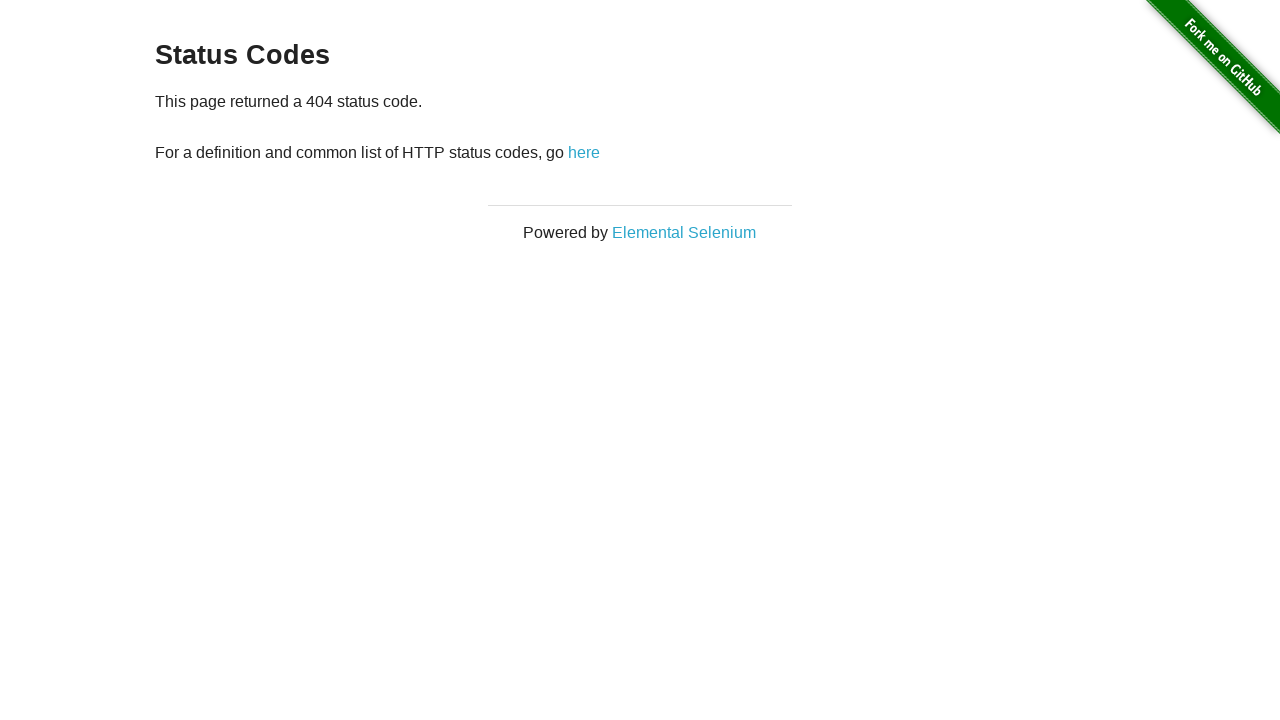

Verified 404 status code page loaded with paragraph element
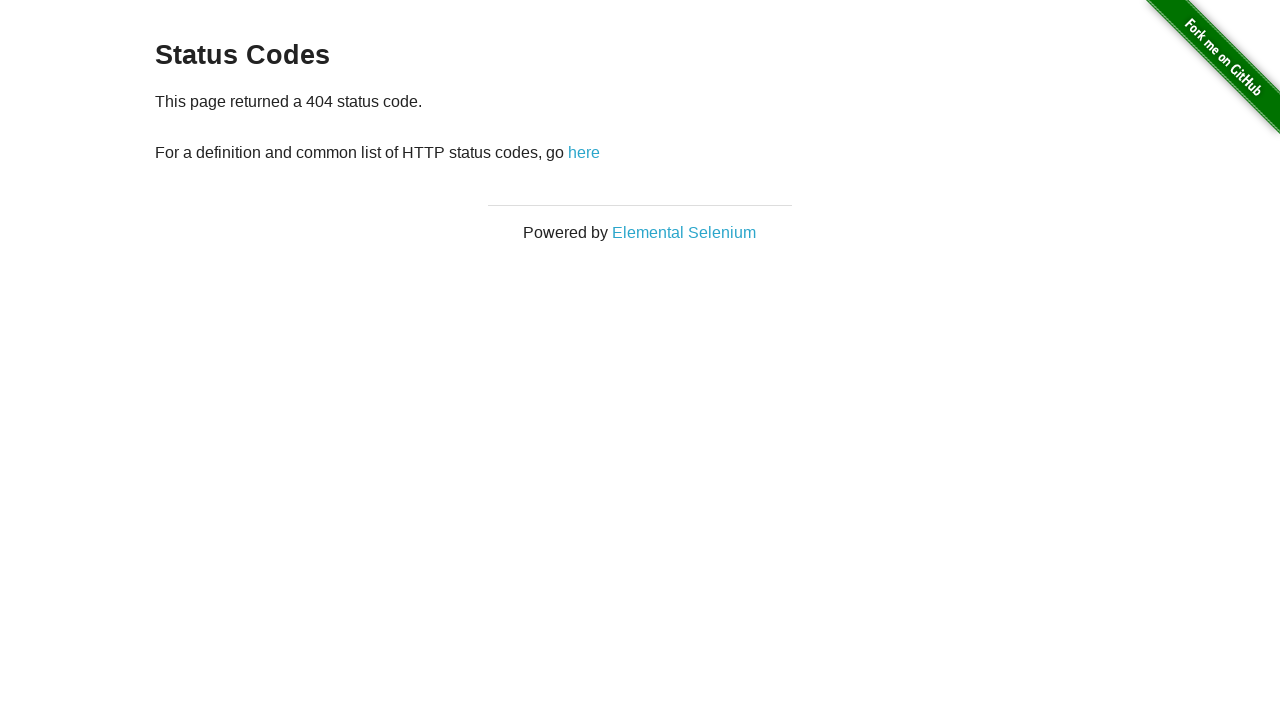

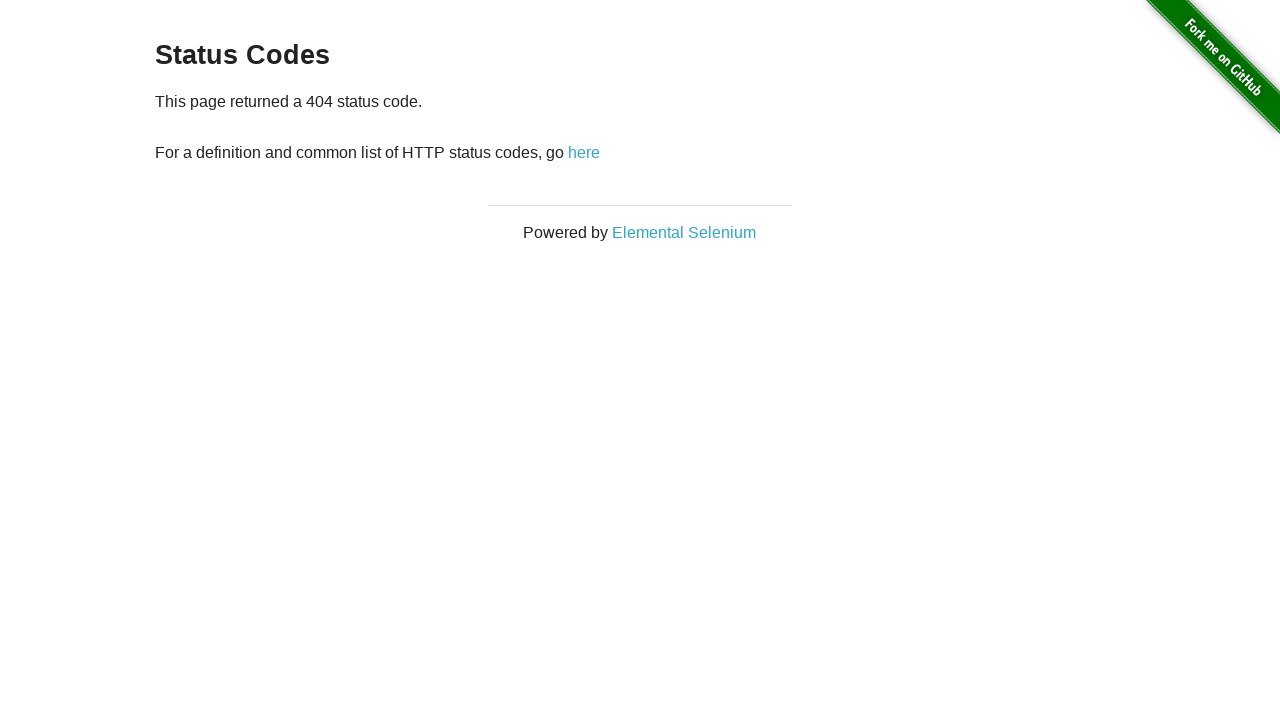